Tests signup form submission with a password less than two characters

Starting URL: https://selenium-blog.herokuapp.com

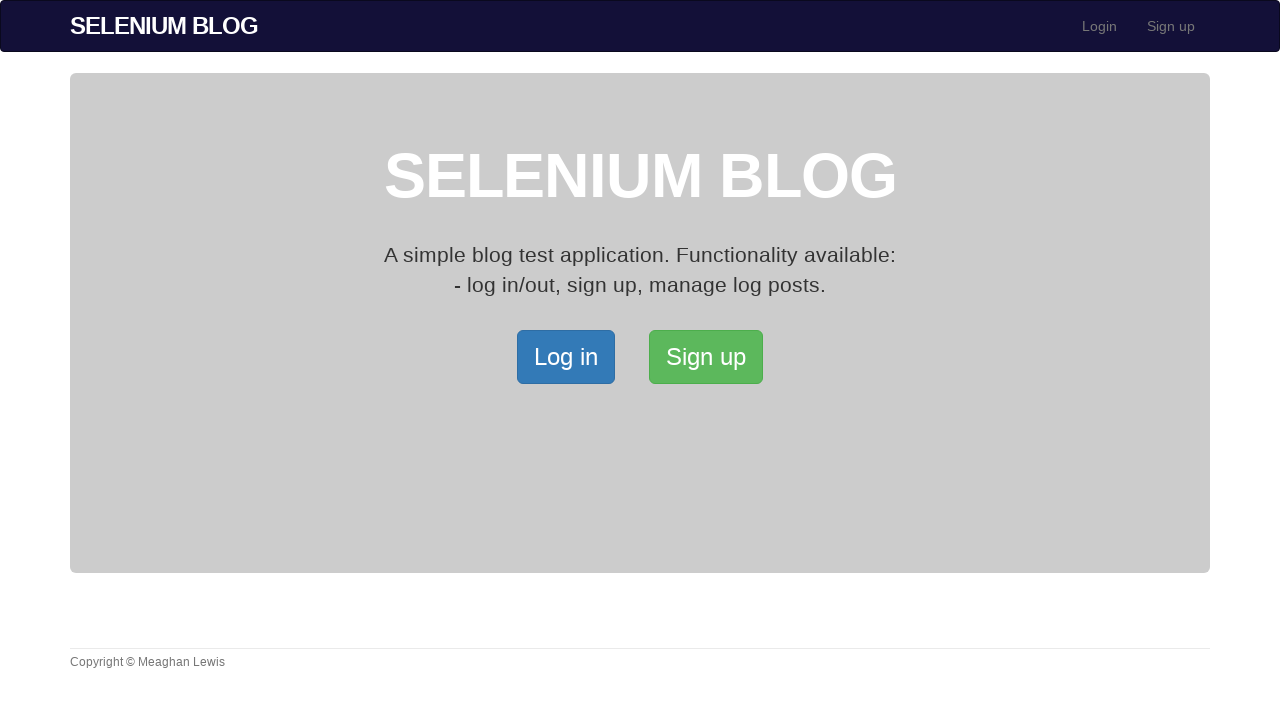

Clicked signup link at (706, 357) on xpath=/html/body/div[2]/div/a[2]
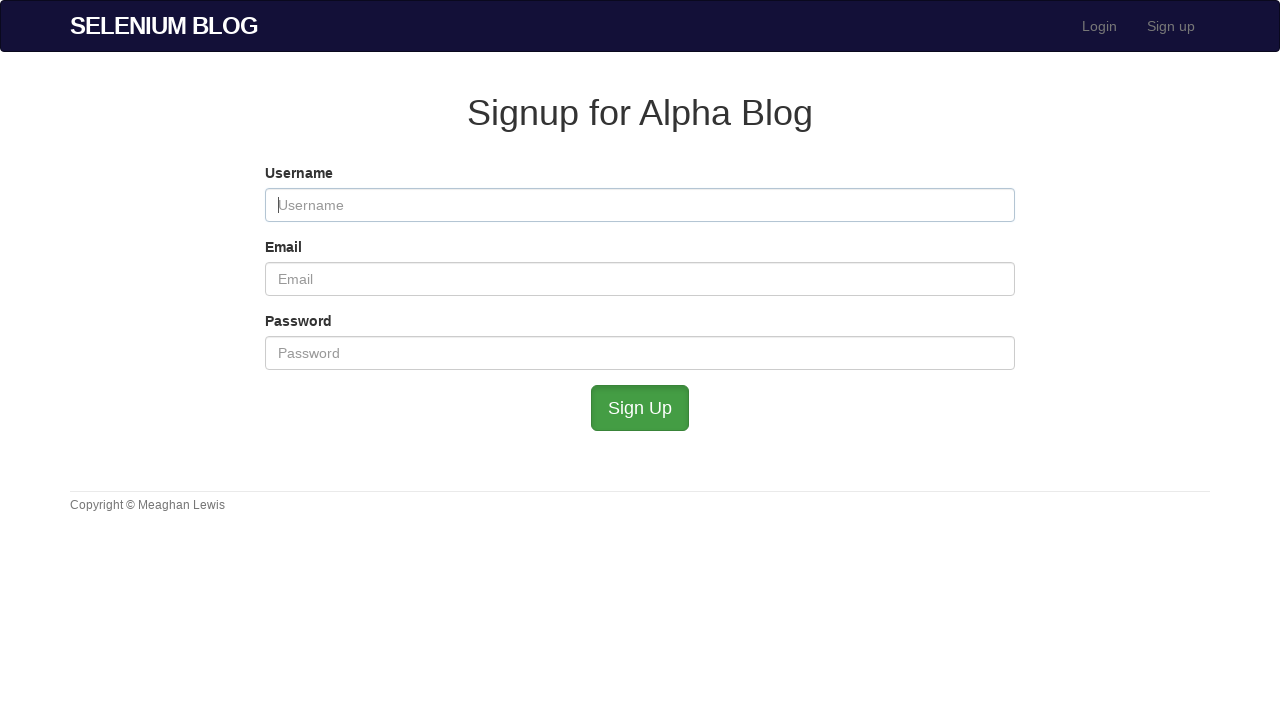

Filled username field with 'testuser847' on #user_username
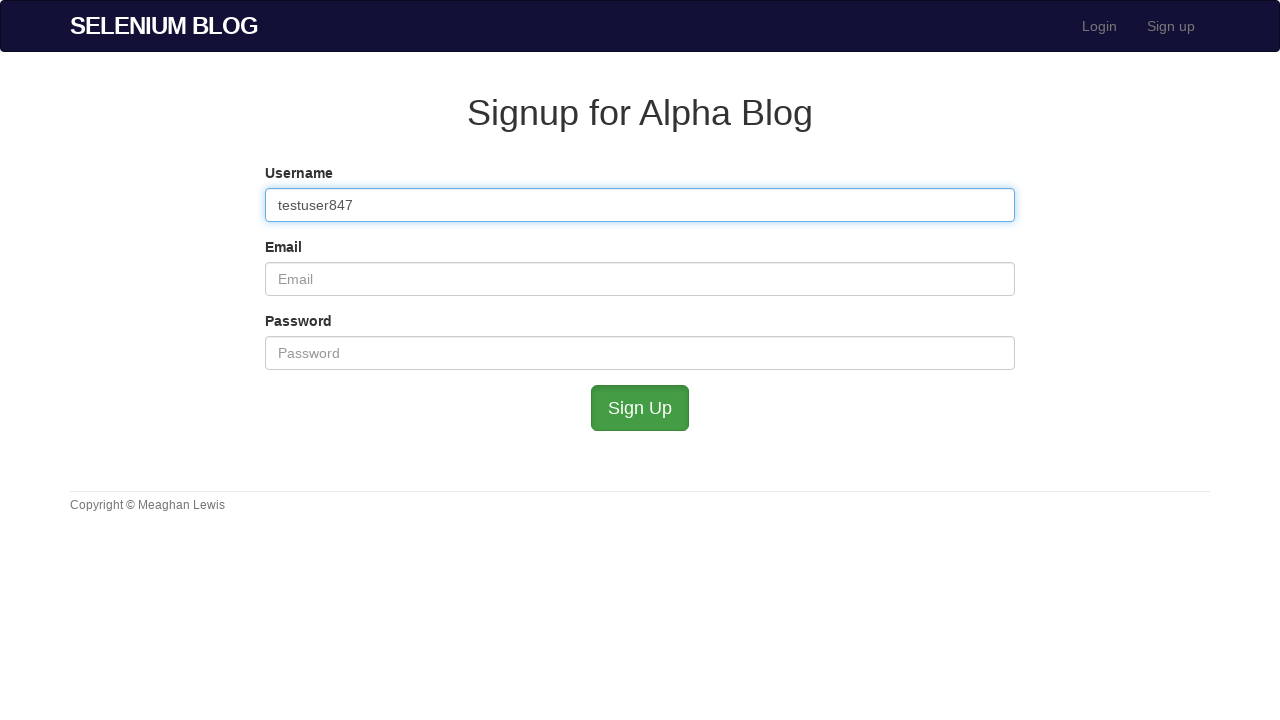

Filled email field with 'test847@example.com' on #user_email
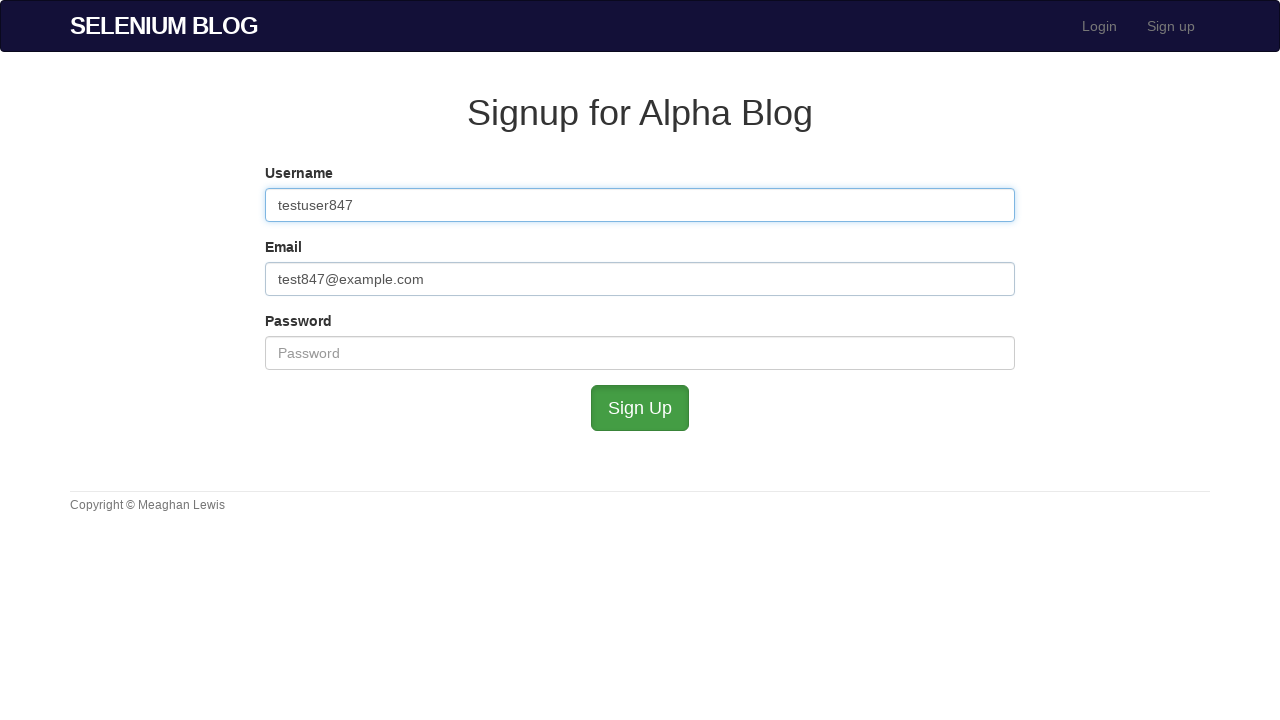

Filled password field with single character '.' on #user_password
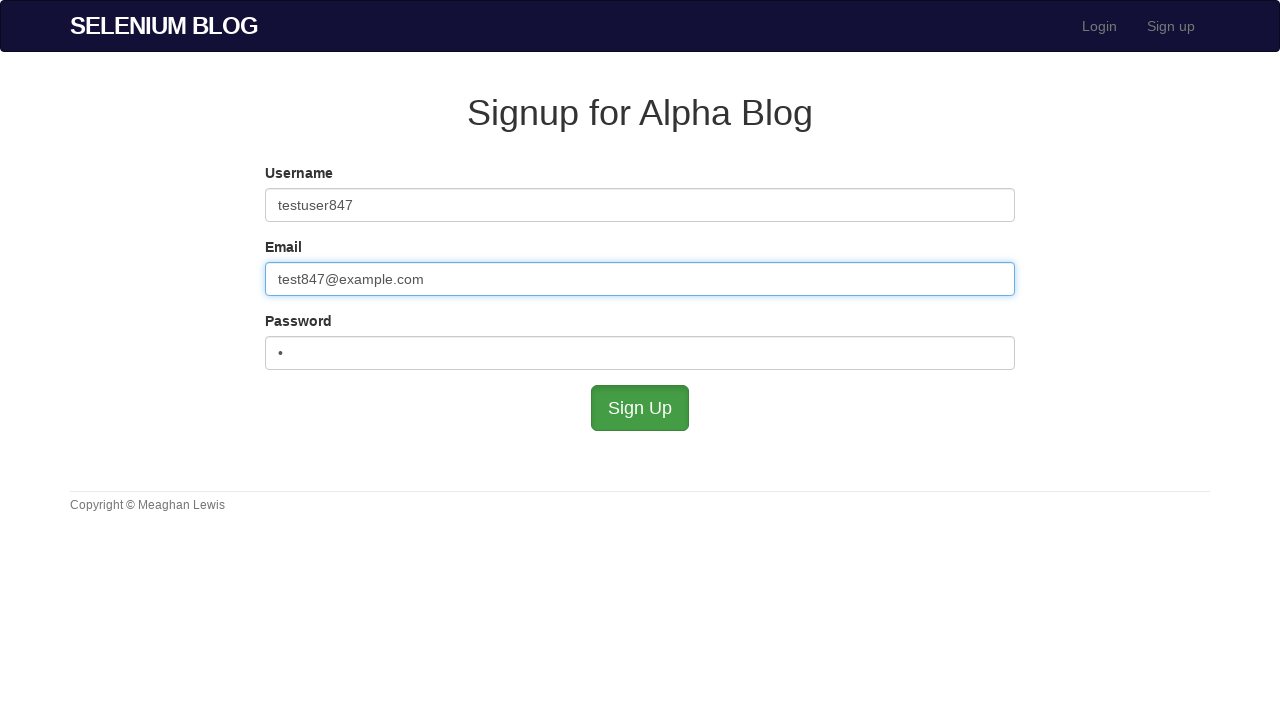

Clicked submit button to submit signup form with password less than two characters at (640, 408) on #submit
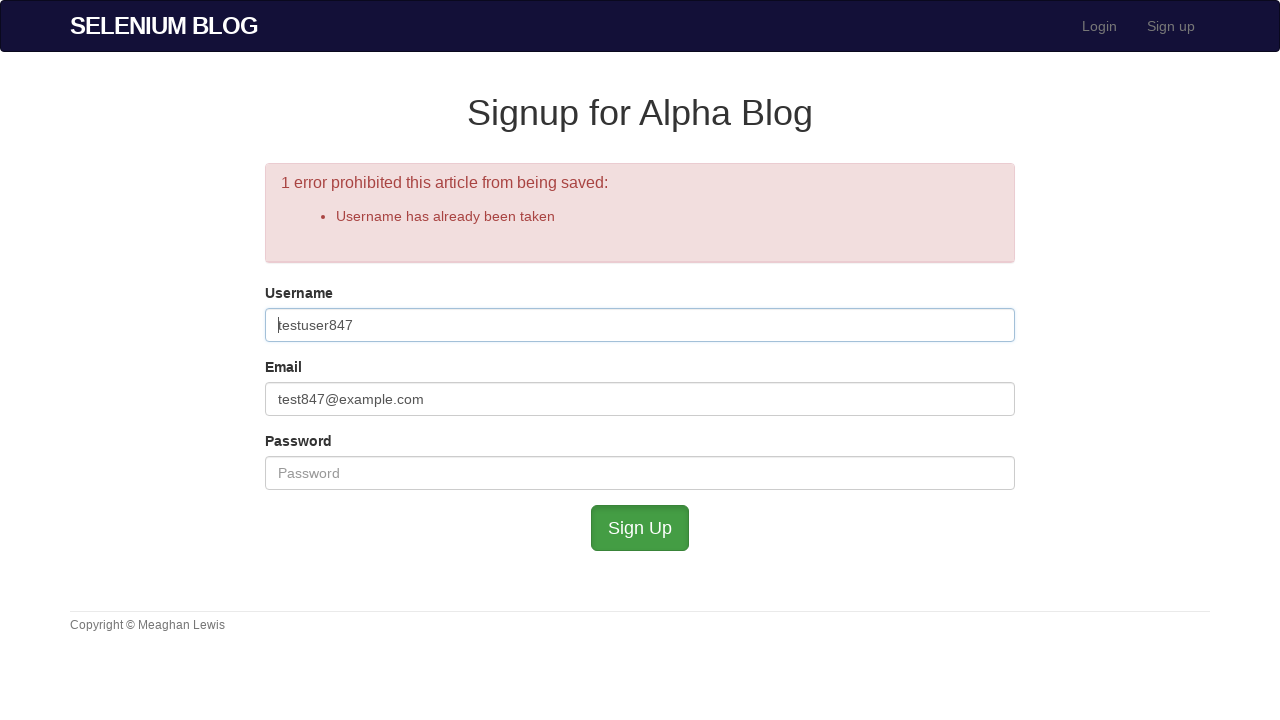

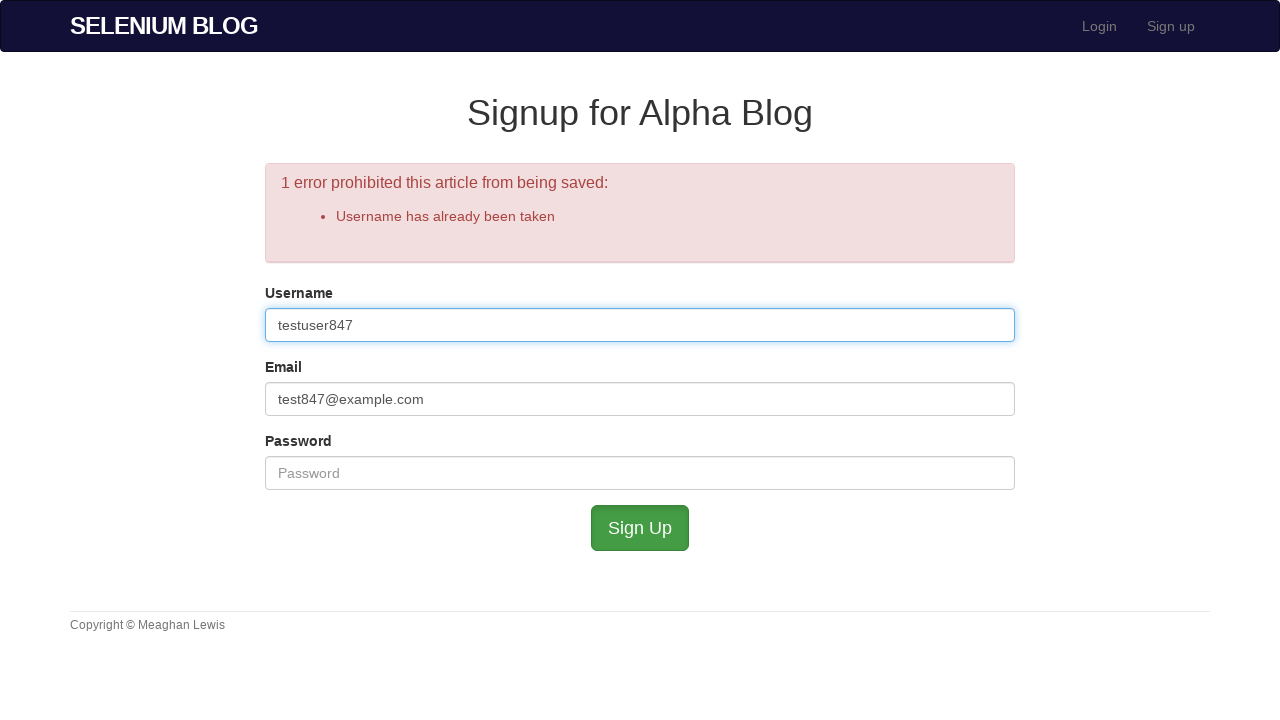